Tests un-marking items as complete by unchecking their checkboxes

Starting URL: https://demo.playwright.dev/todomvc

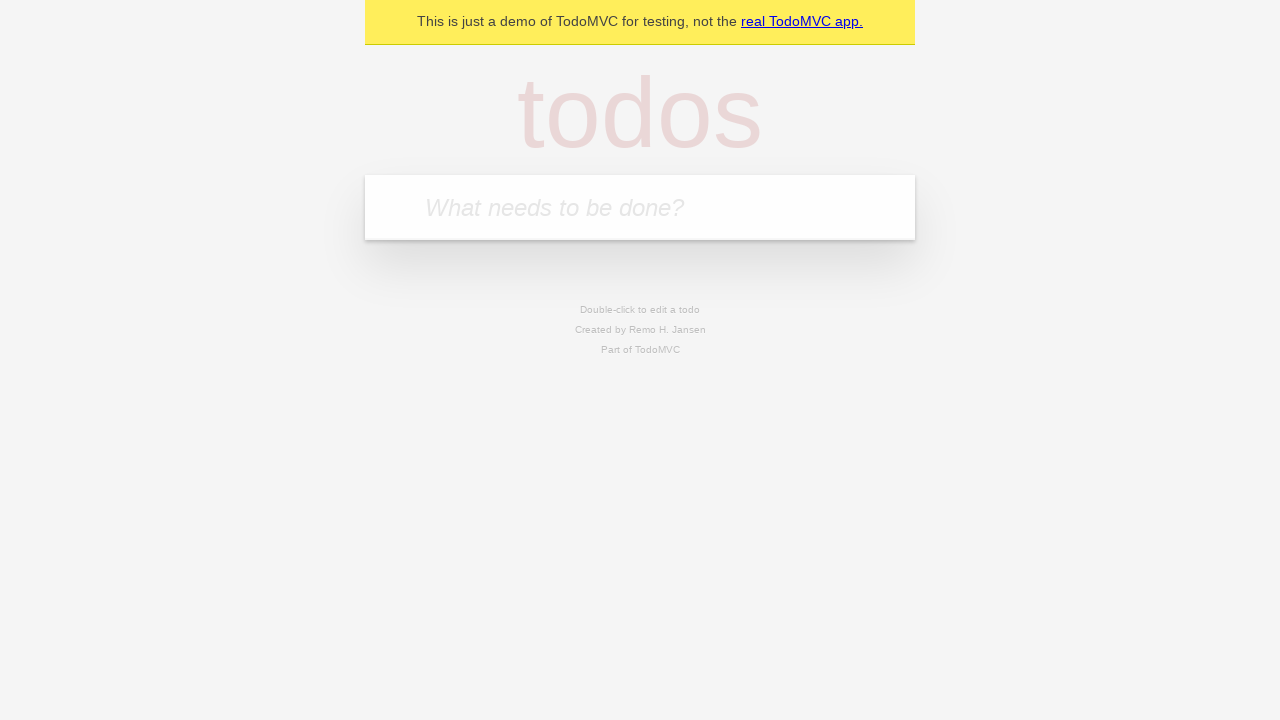

Filled todo input with 'buy some cheese' on internal:attr=[placeholder="What needs to be done?"i]
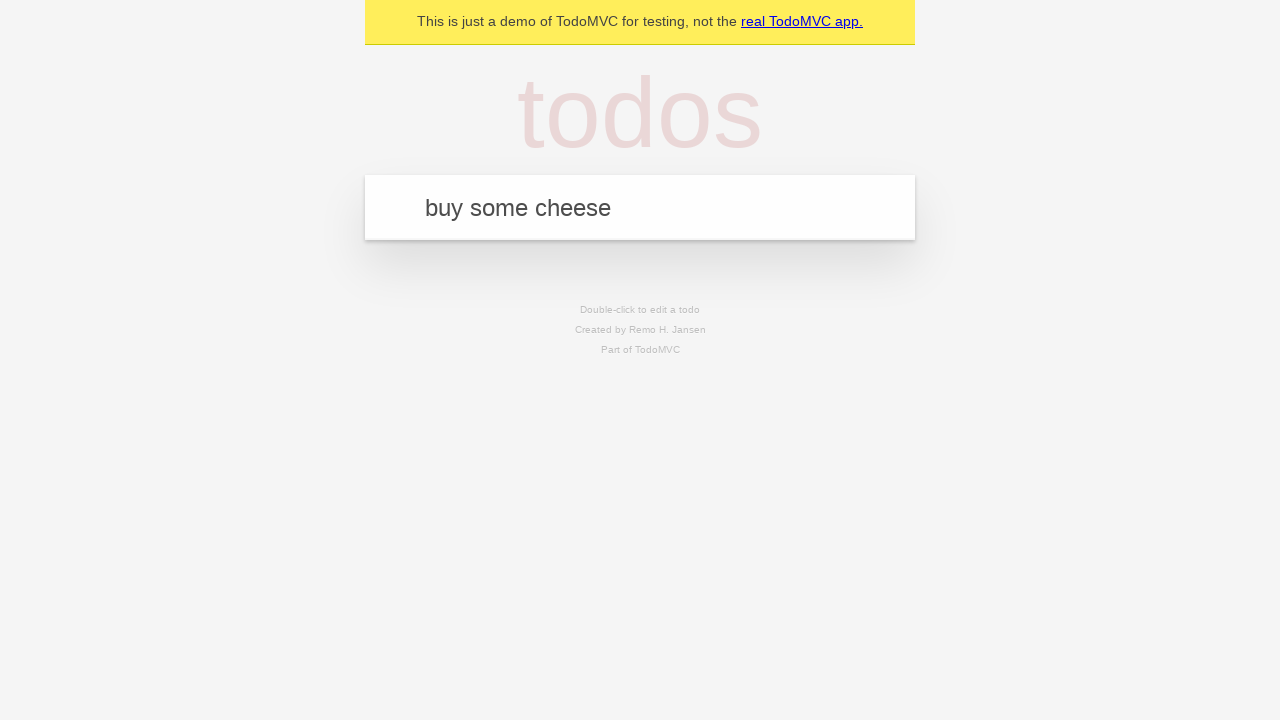

Pressed Enter to create todo 'buy some cheese' on internal:attr=[placeholder="What needs to be done?"i]
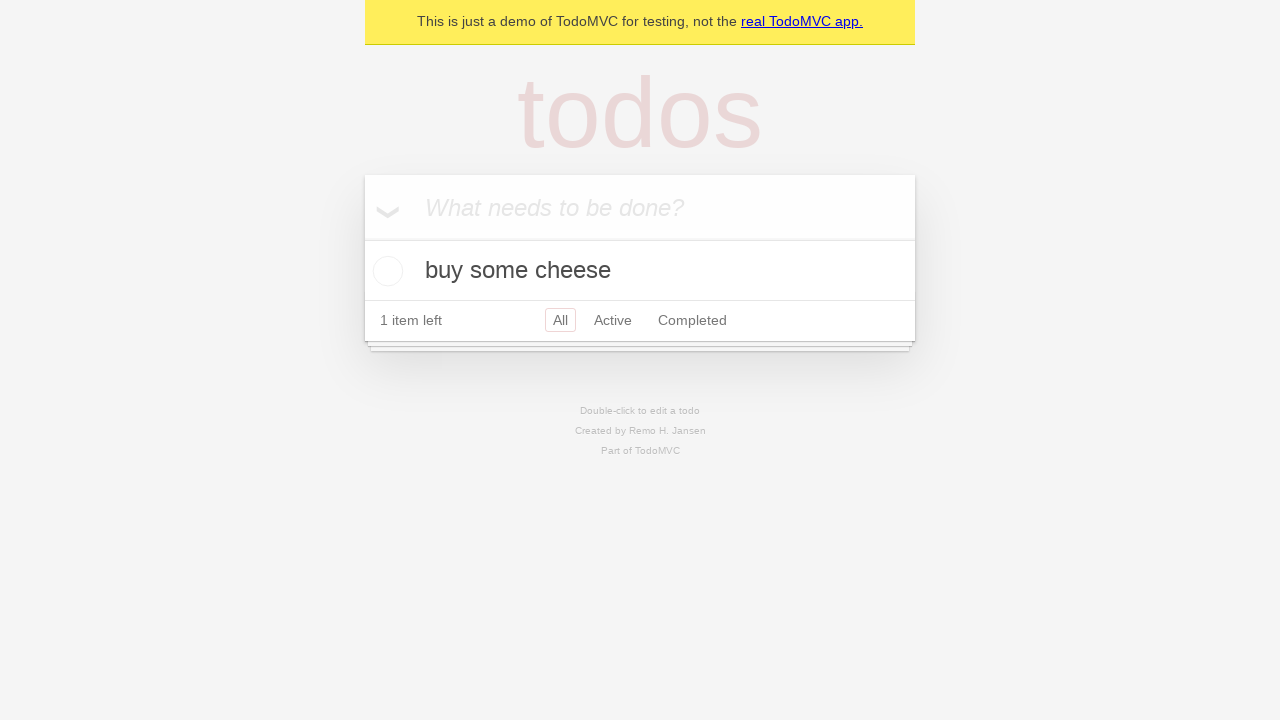

Filled todo input with 'feed the cat' on internal:attr=[placeholder="What needs to be done?"i]
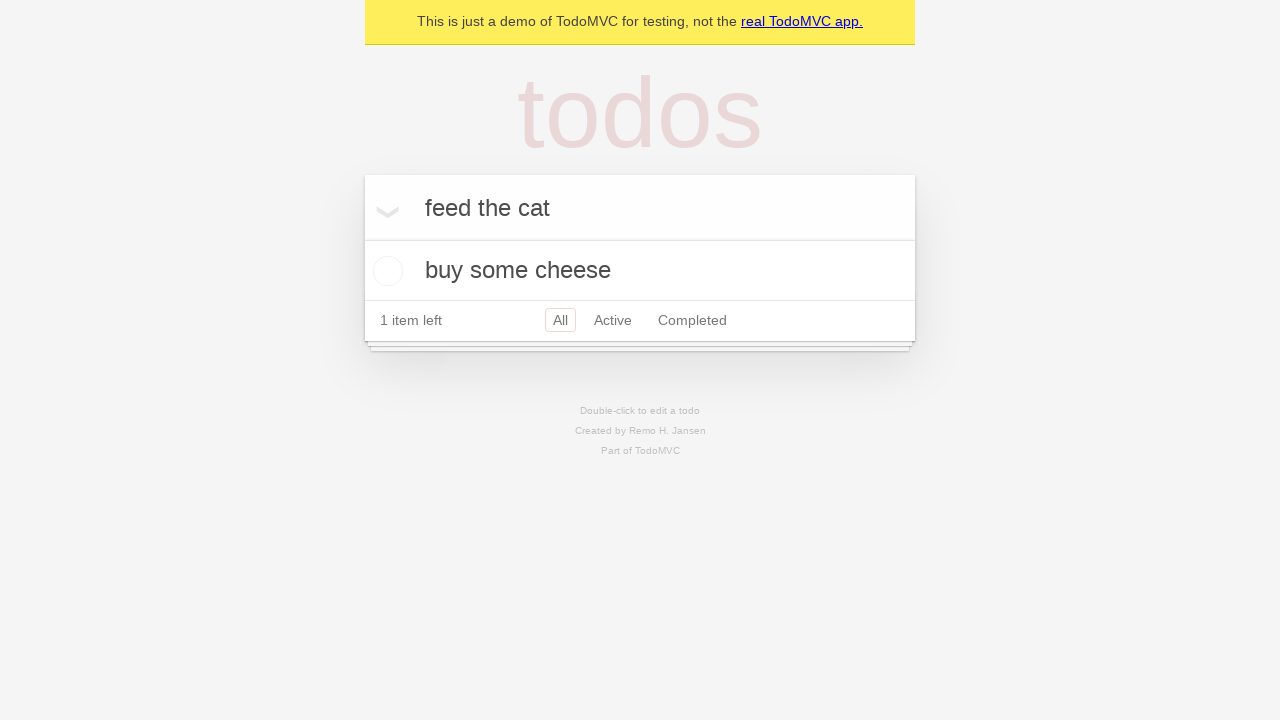

Pressed Enter to create todo 'feed the cat' on internal:attr=[placeholder="What needs to be done?"i]
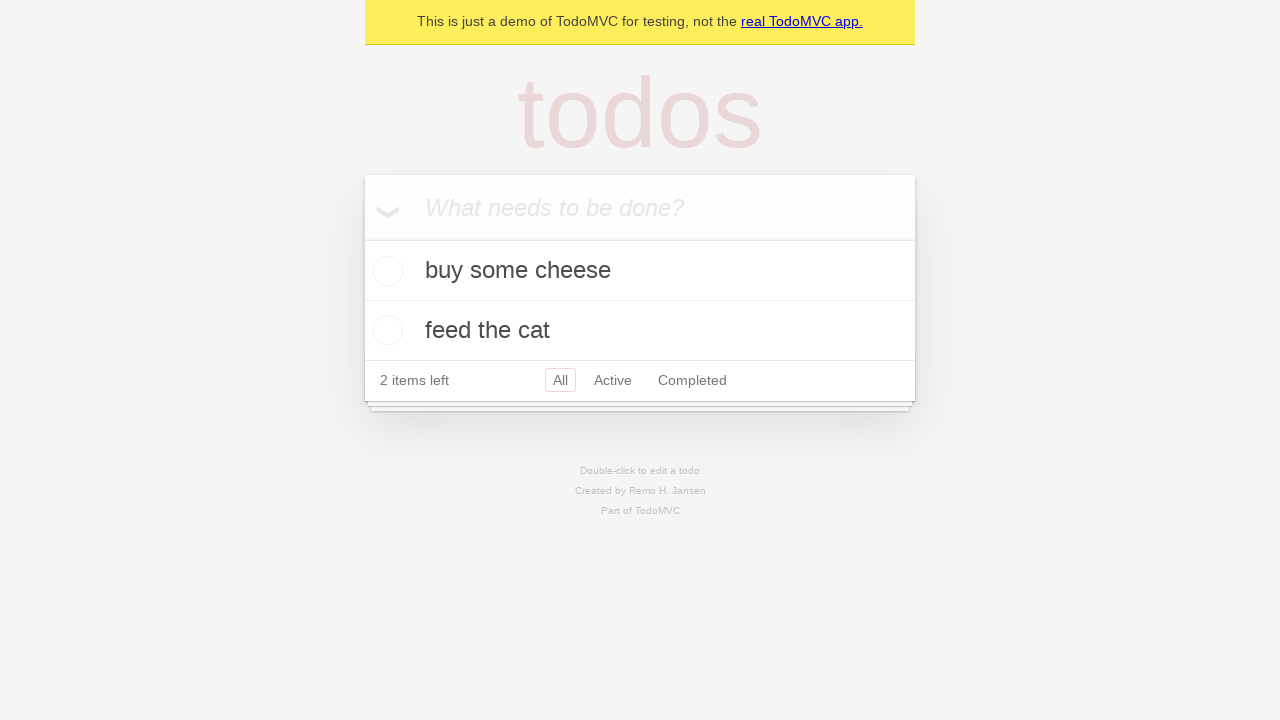

Waited for 2 todo items to be created
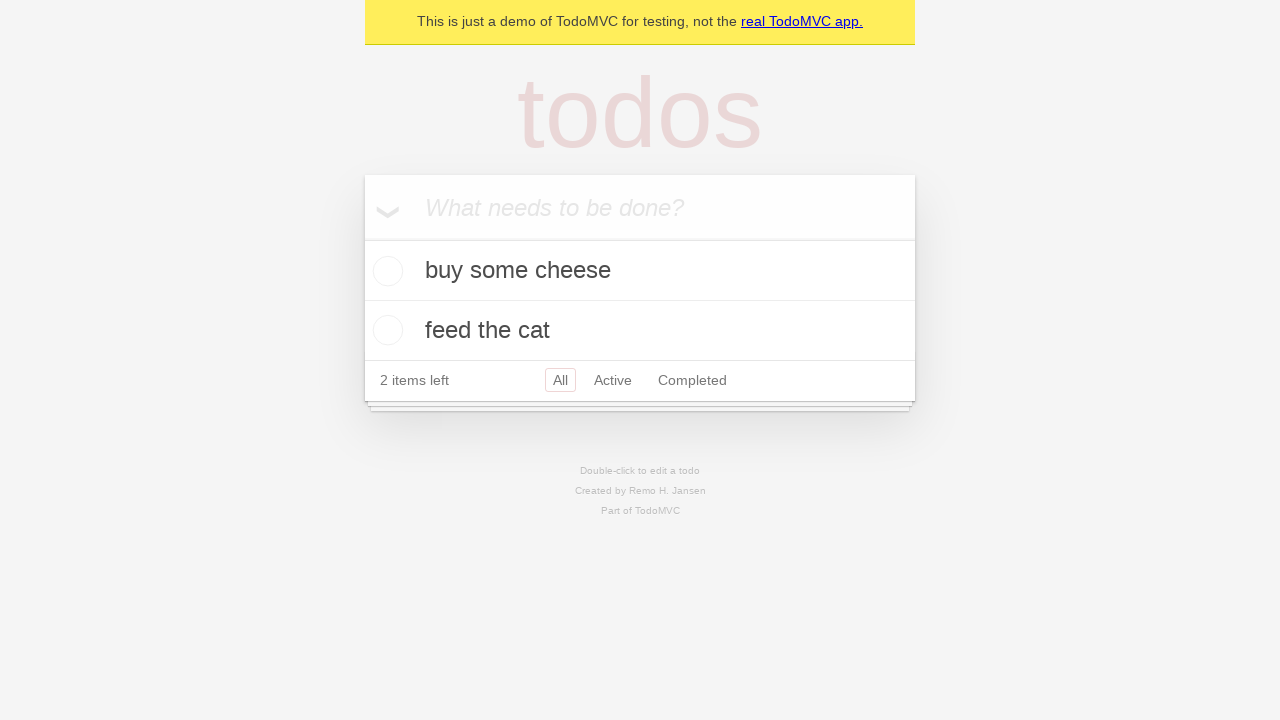

Checked the first todo item checkbox at (385, 271) on internal:testid=[data-testid="todo-item"s] >> nth=0 >> internal:role=checkbox
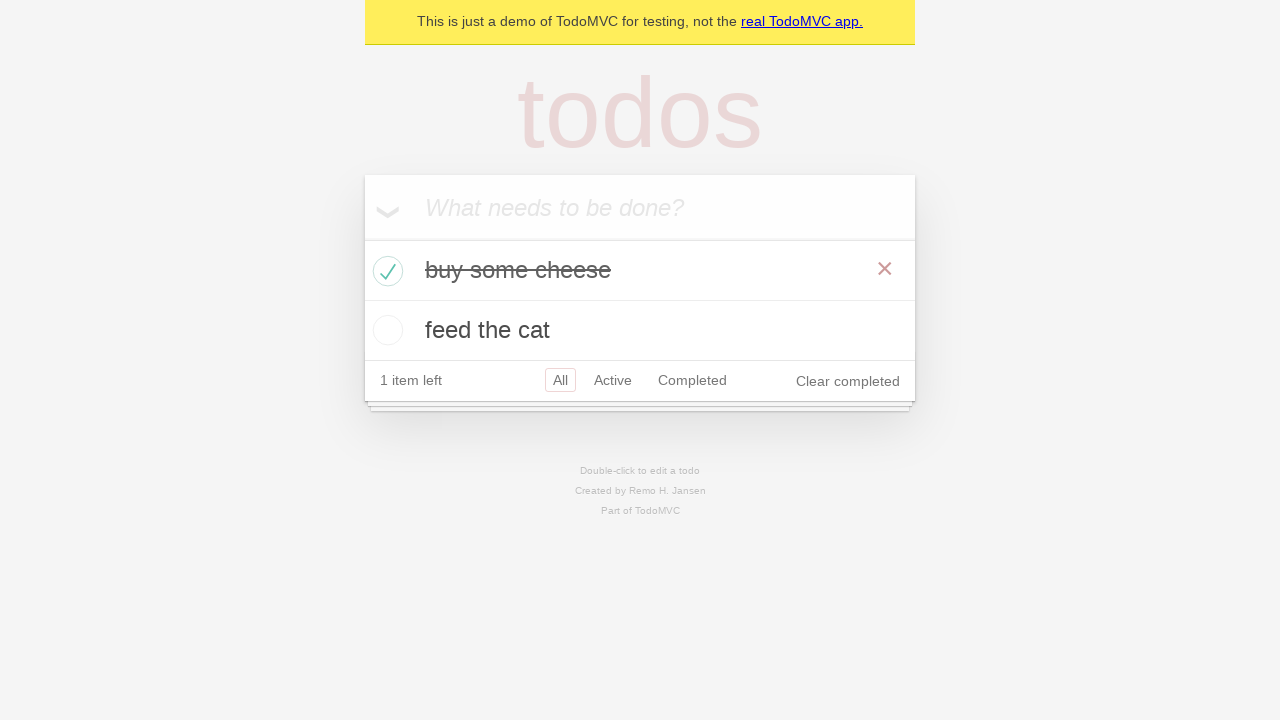

Unchecked the first todo item checkbox to mark it as incomplete at (385, 271) on internal:testid=[data-testid="todo-item"s] >> nth=0 >> internal:role=checkbox
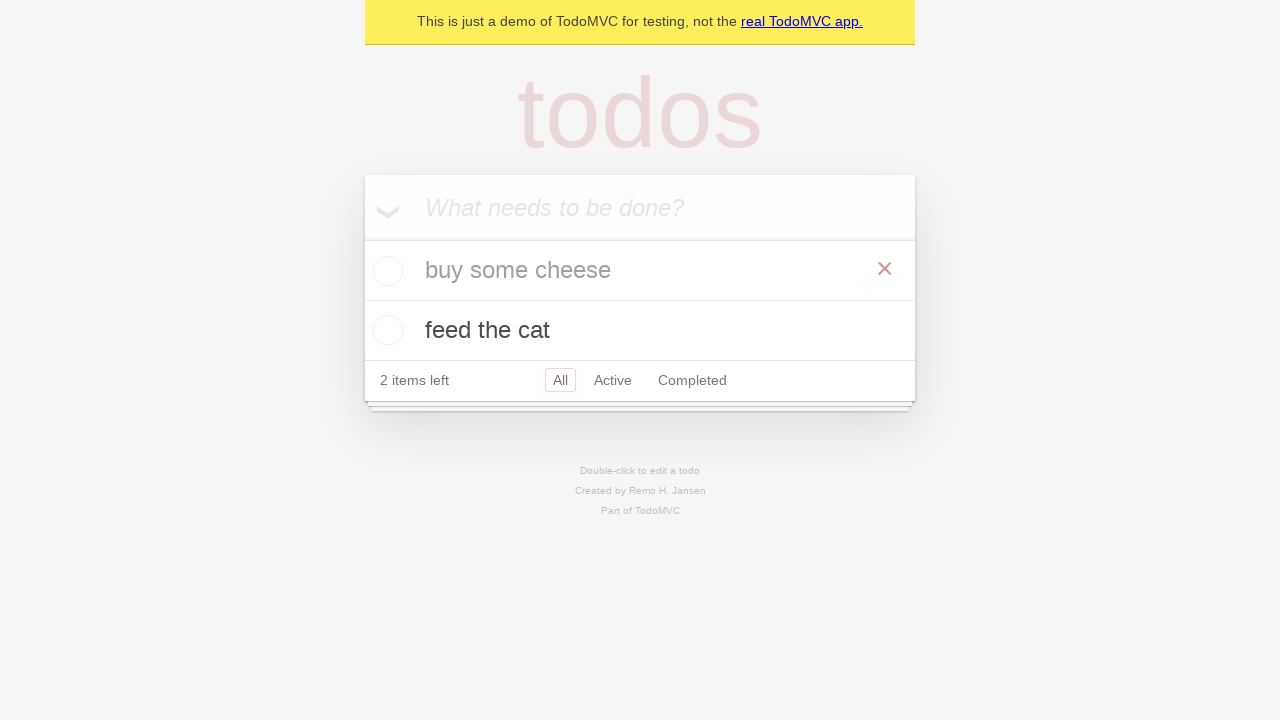

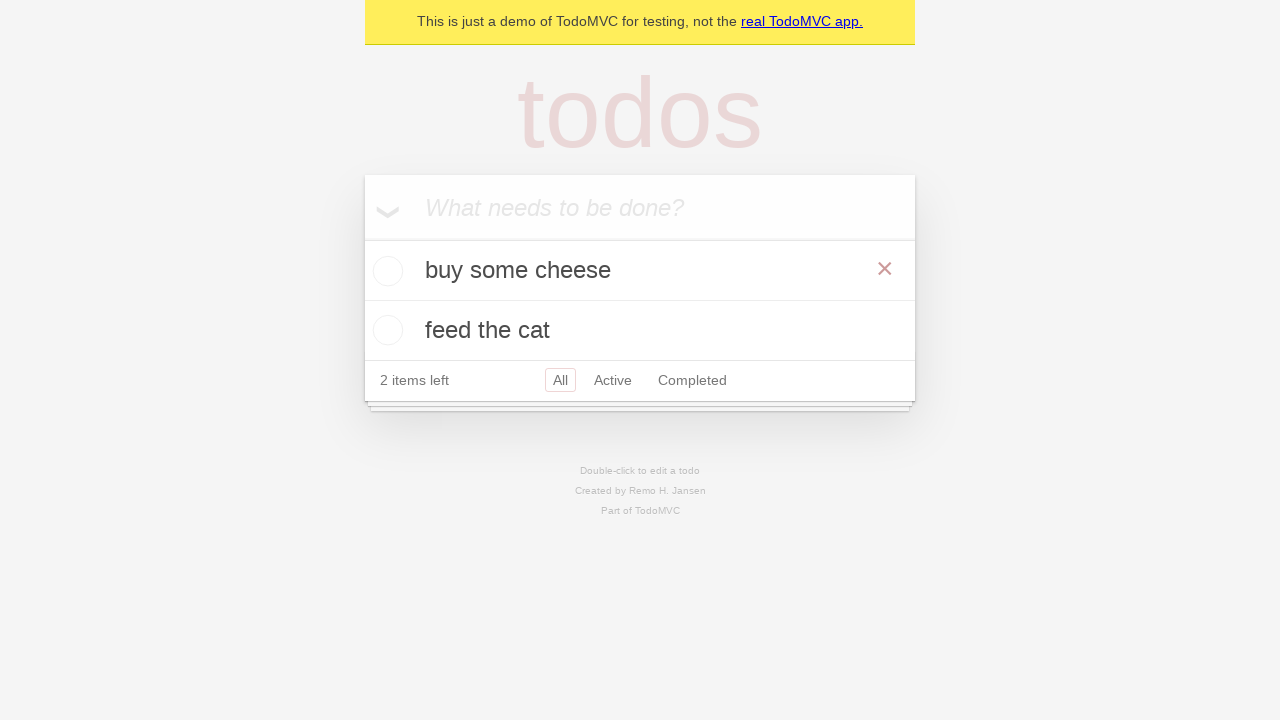